Tests browser navigation functionality by clicking a link, using browser back/forward buttons, and verifying URLs

Starting URL: http://the-internet.herokuapp.com/

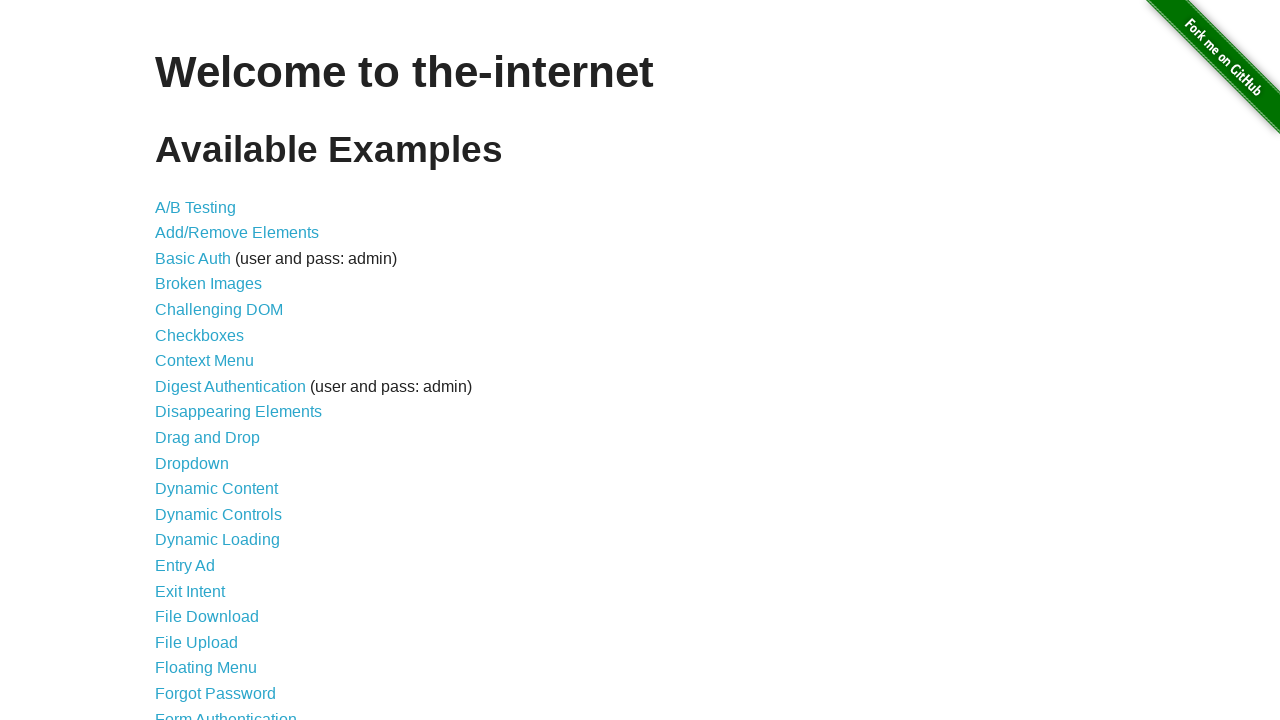

Clicked on Form Authentication link at (226, 712) on text=Form Authentication
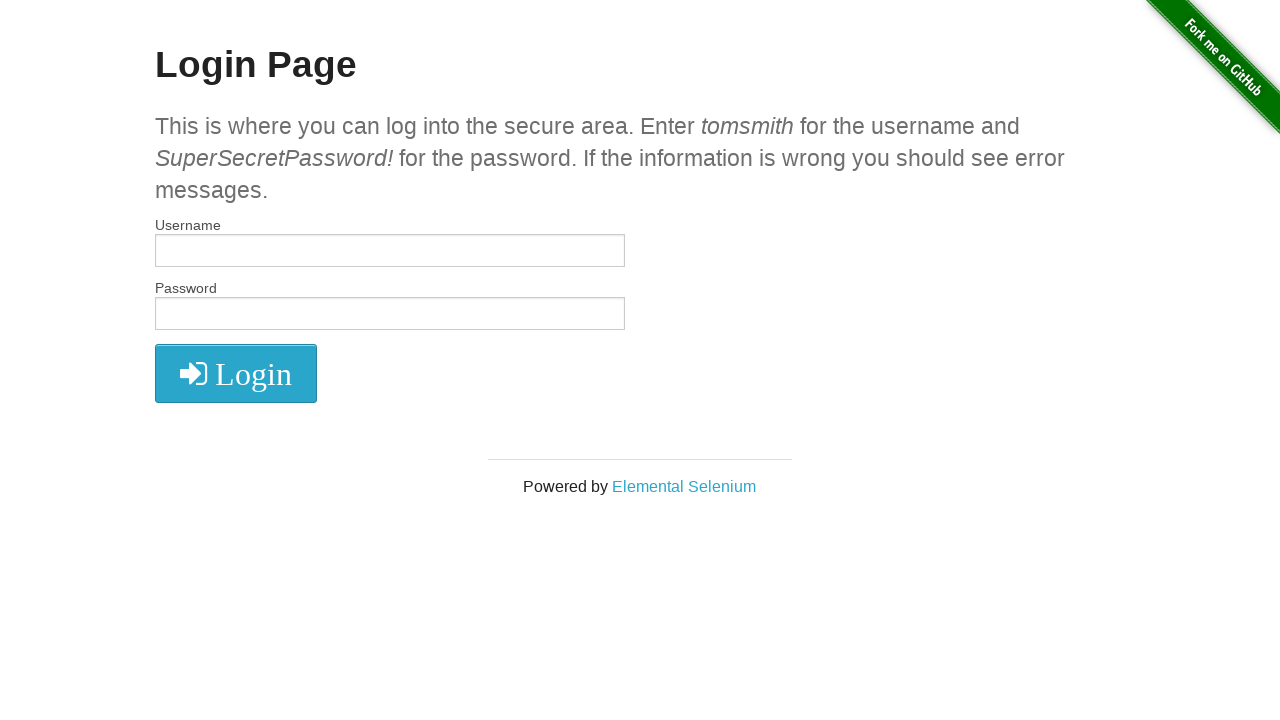

Verified URL is authentication page (http://the-internet.herokuapp.com/login)
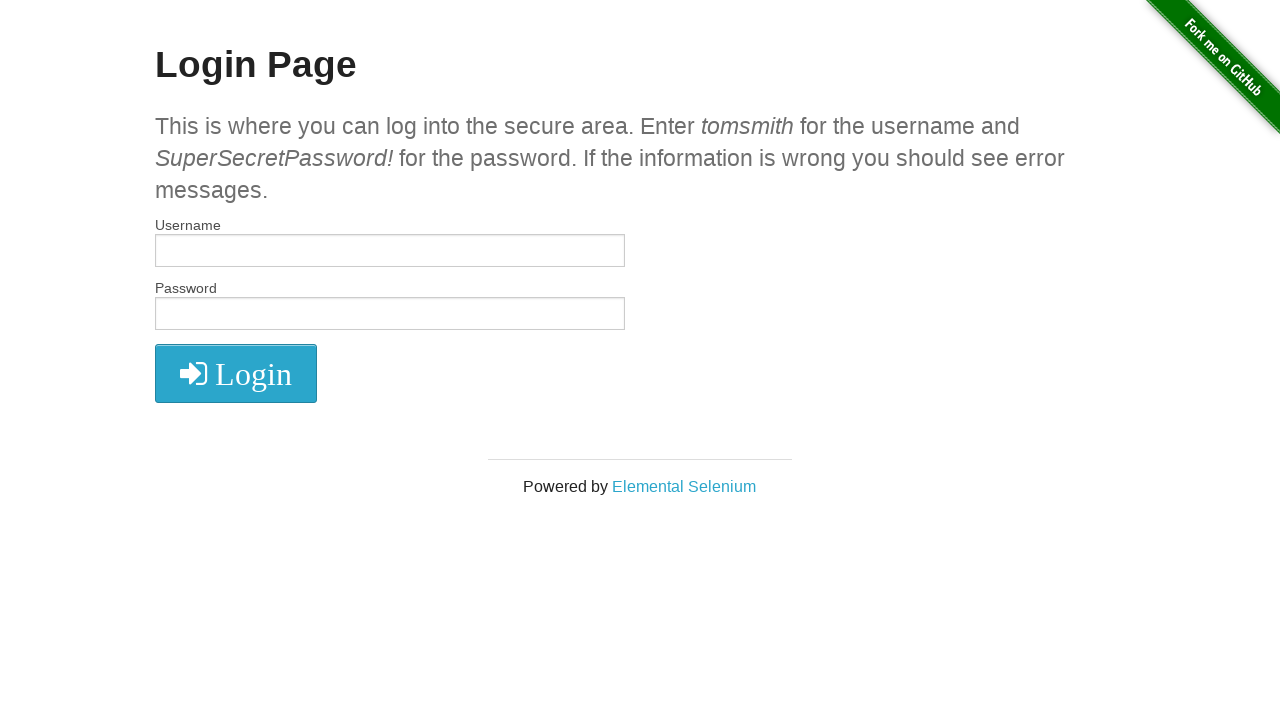

Clicked browser back button
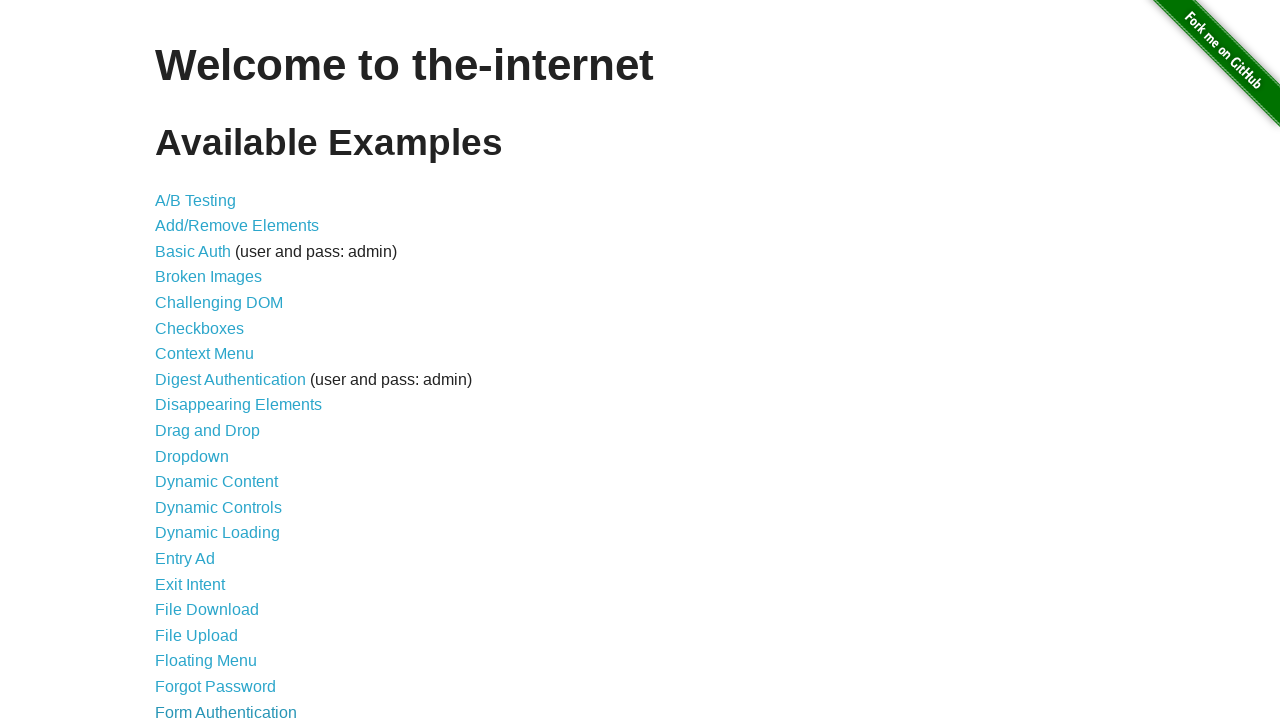

Verified URL is back to base URL (http://the-internet.herokuapp.com/)
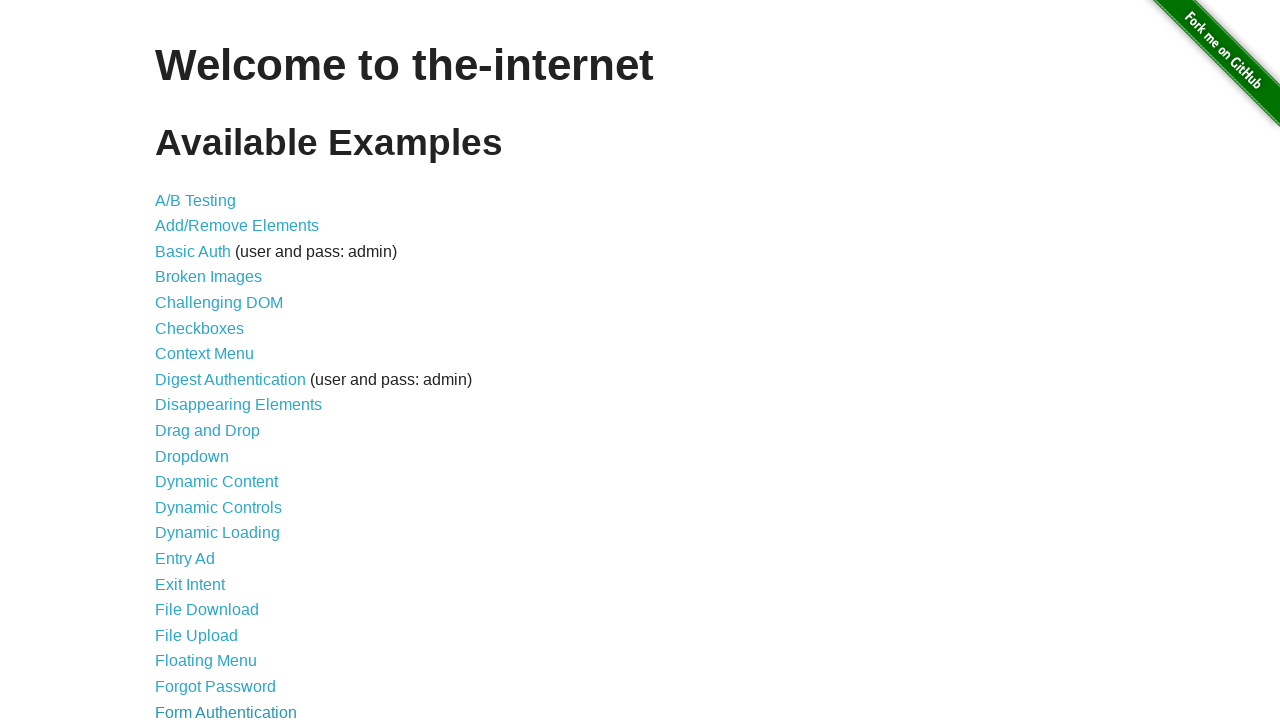

Clicked browser forward button
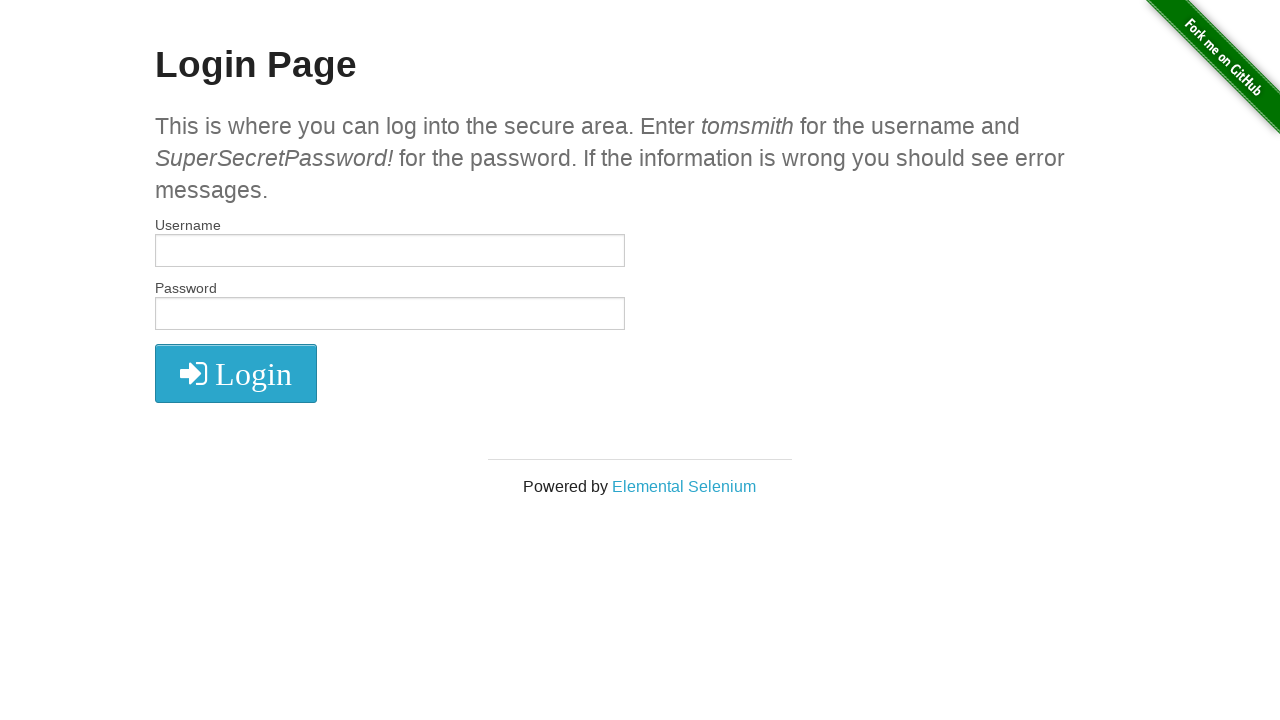

Verified URL is authentication page again (http://the-internet.herokuapp.com/login)
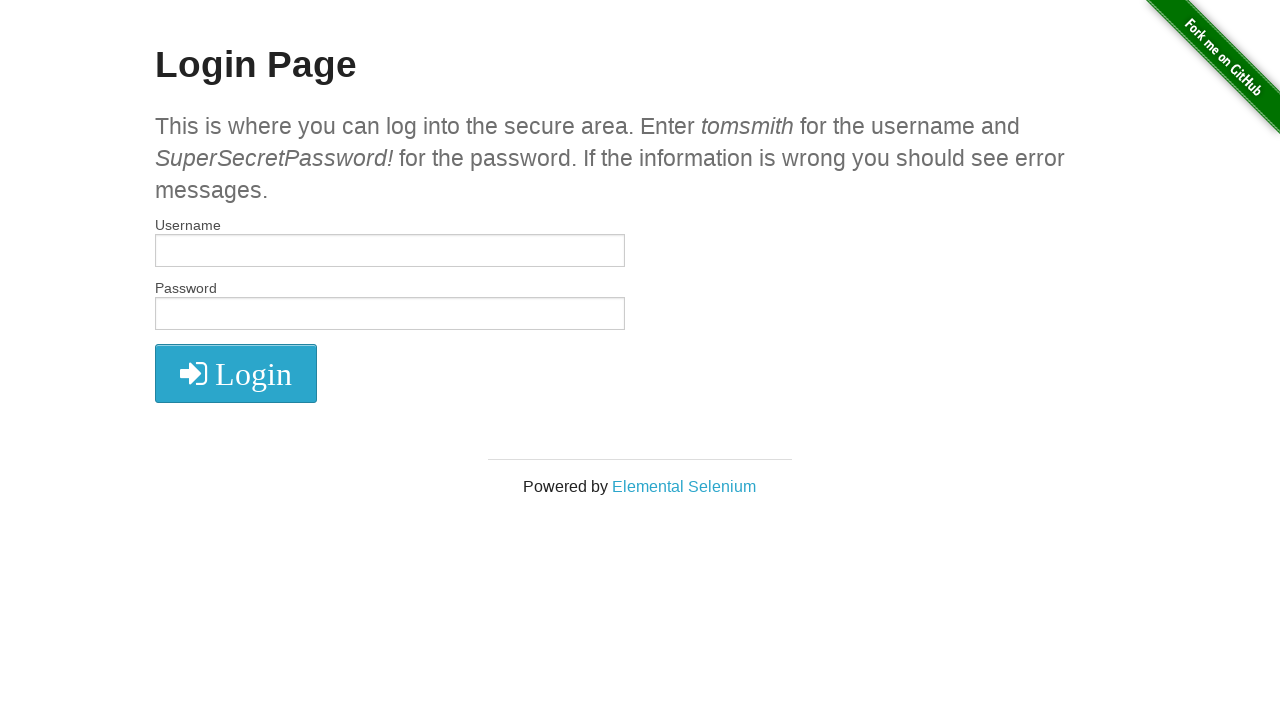

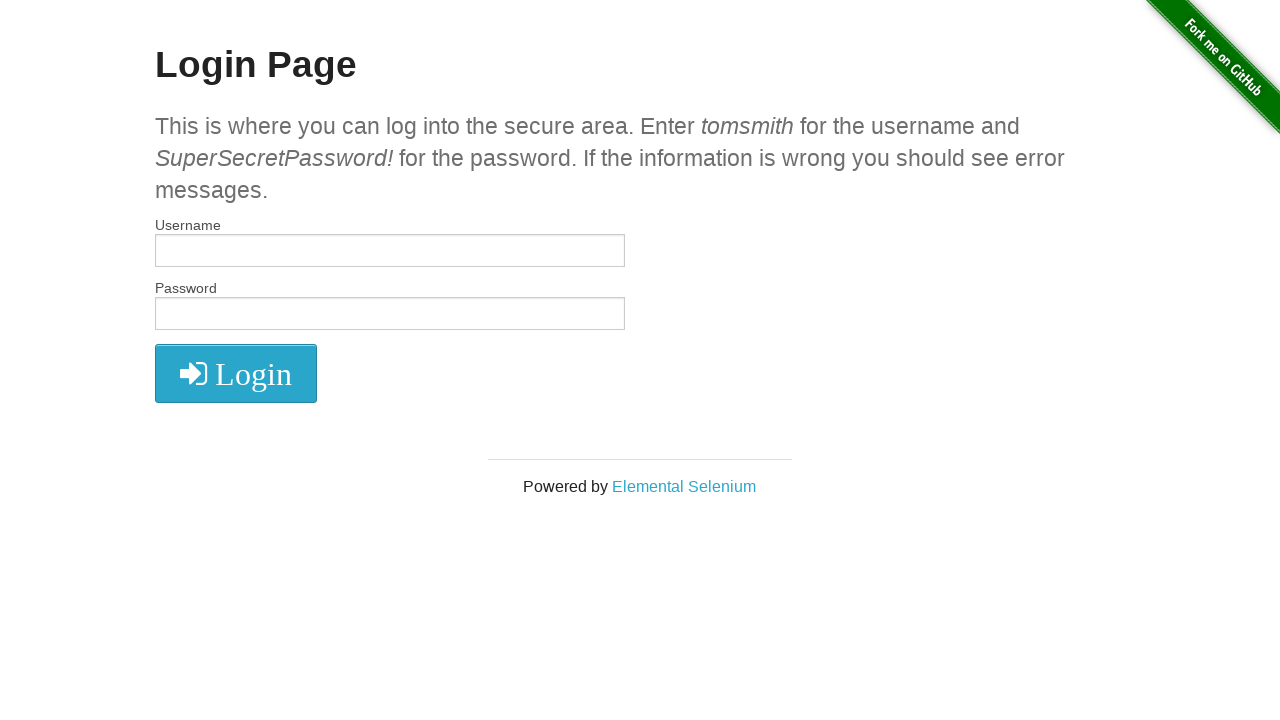